Tests drag-and-drop functionality within an iframe by dragging an element from source to target on the jQuery UI demo page

Starting URL: https://jqueryui.com/droppable/

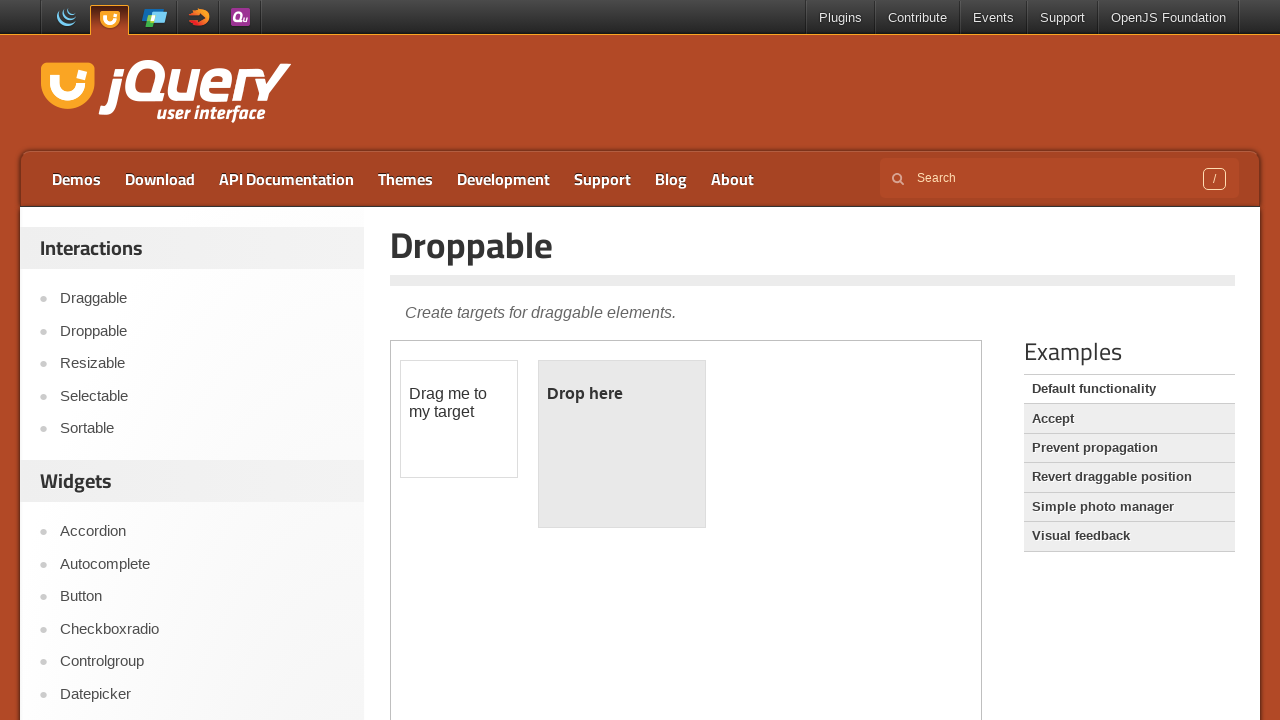

Retrieved iframe count: 1 iframes found on page
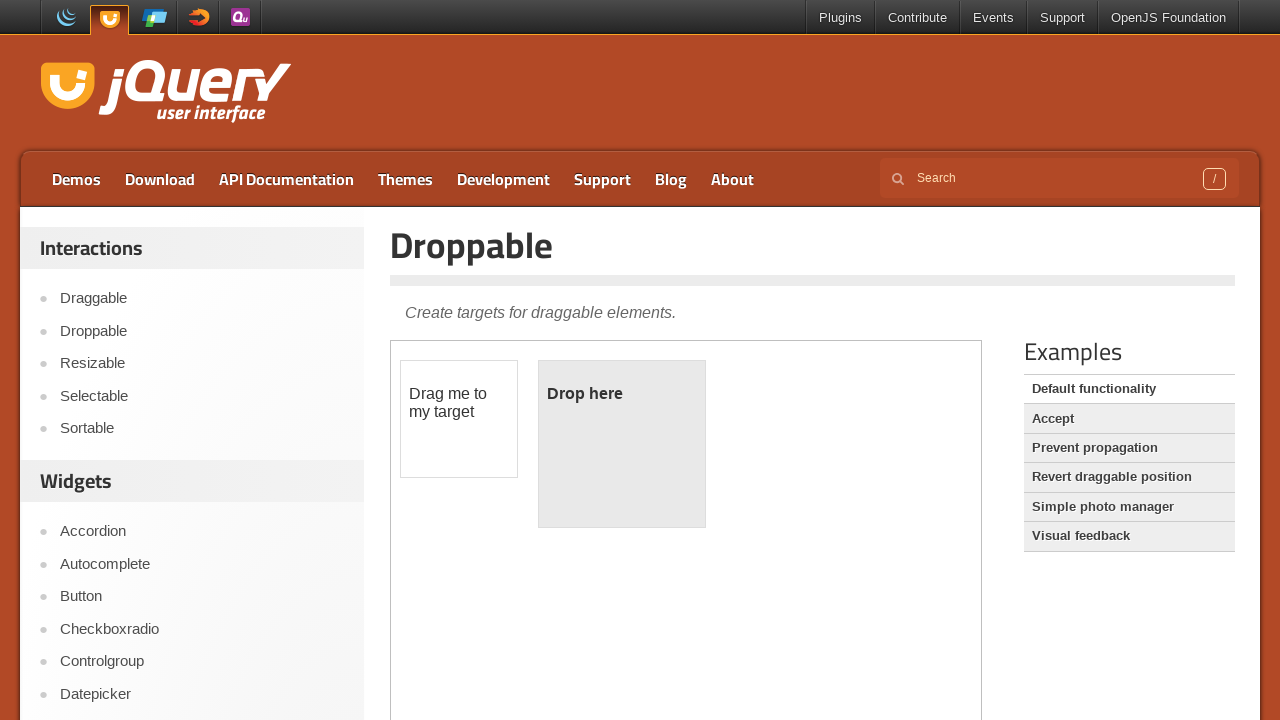

Located and switched to first iframe on jQuery UI droppable demo page
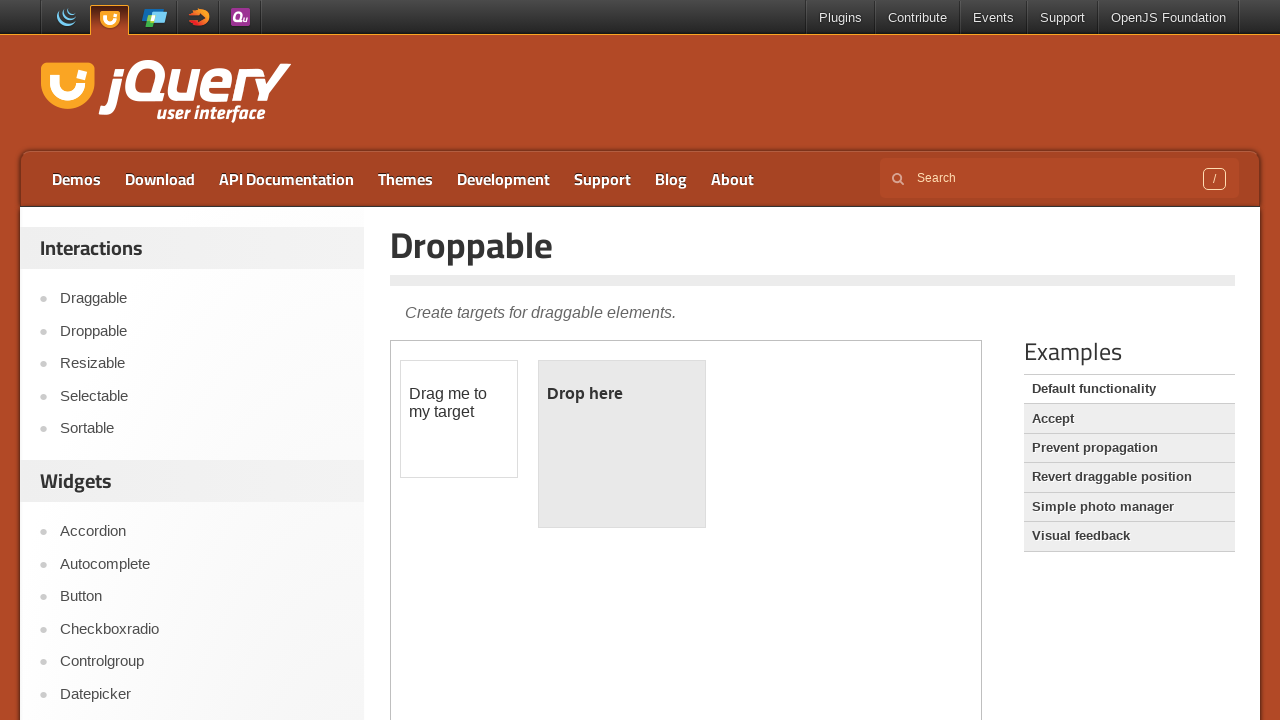

Located draggable source element within iframe
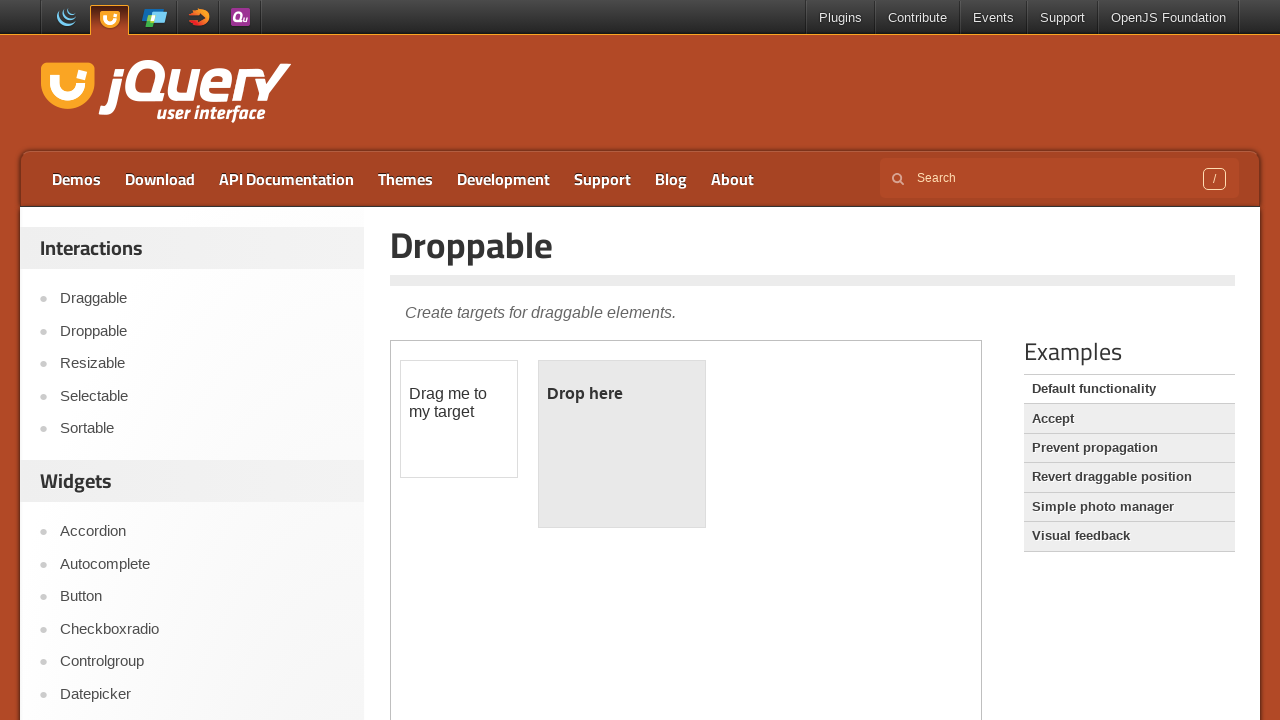

Located droppable target element within iframe
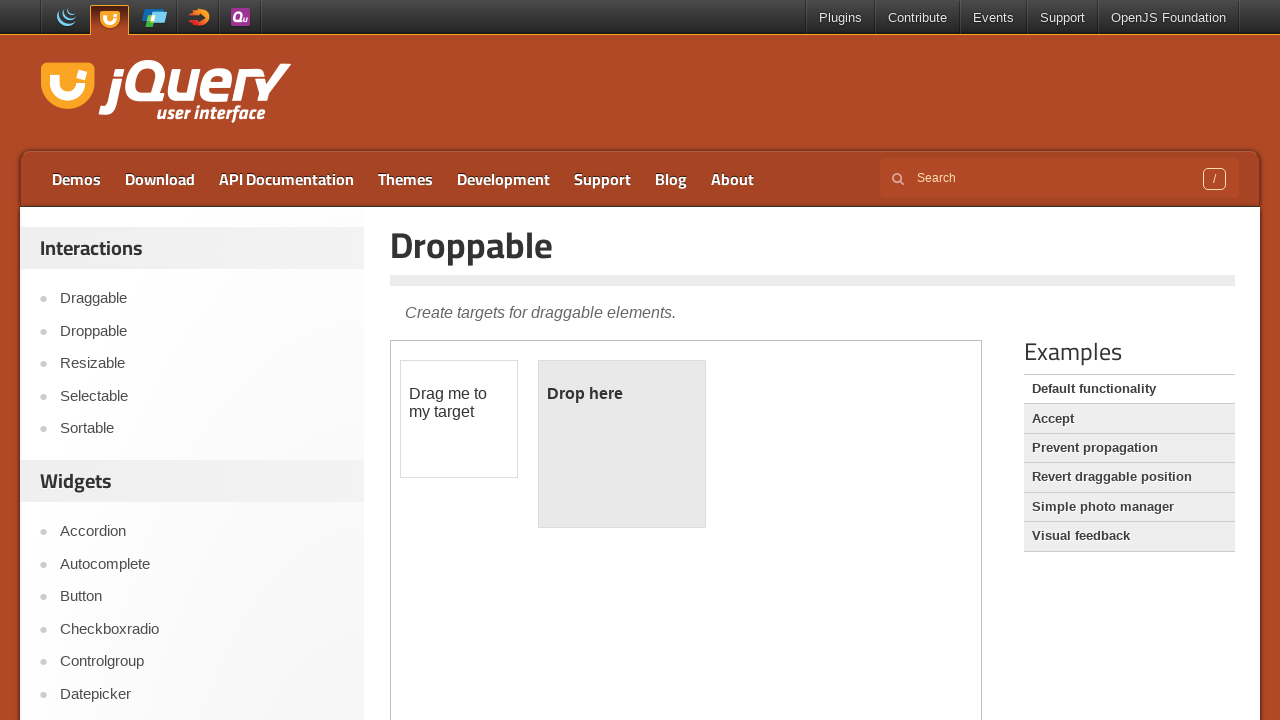

Completed drag-and-drop operation: dragged element from source to target at (622, 444)
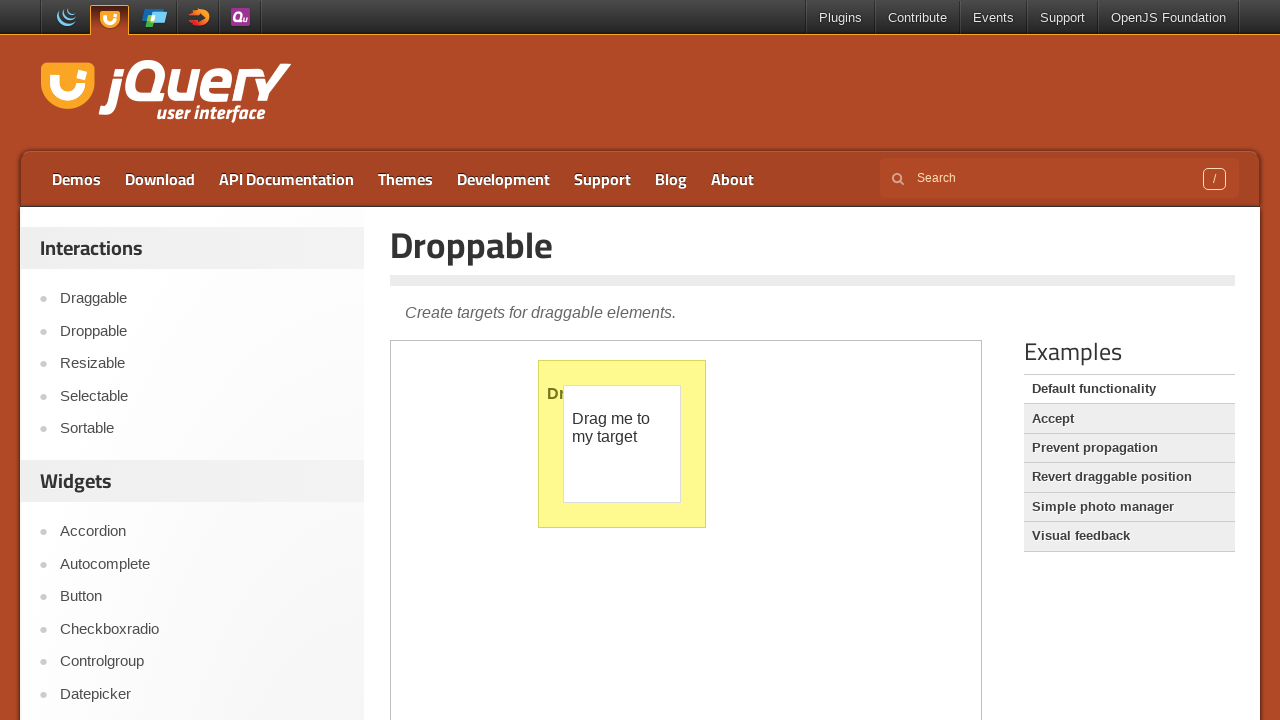

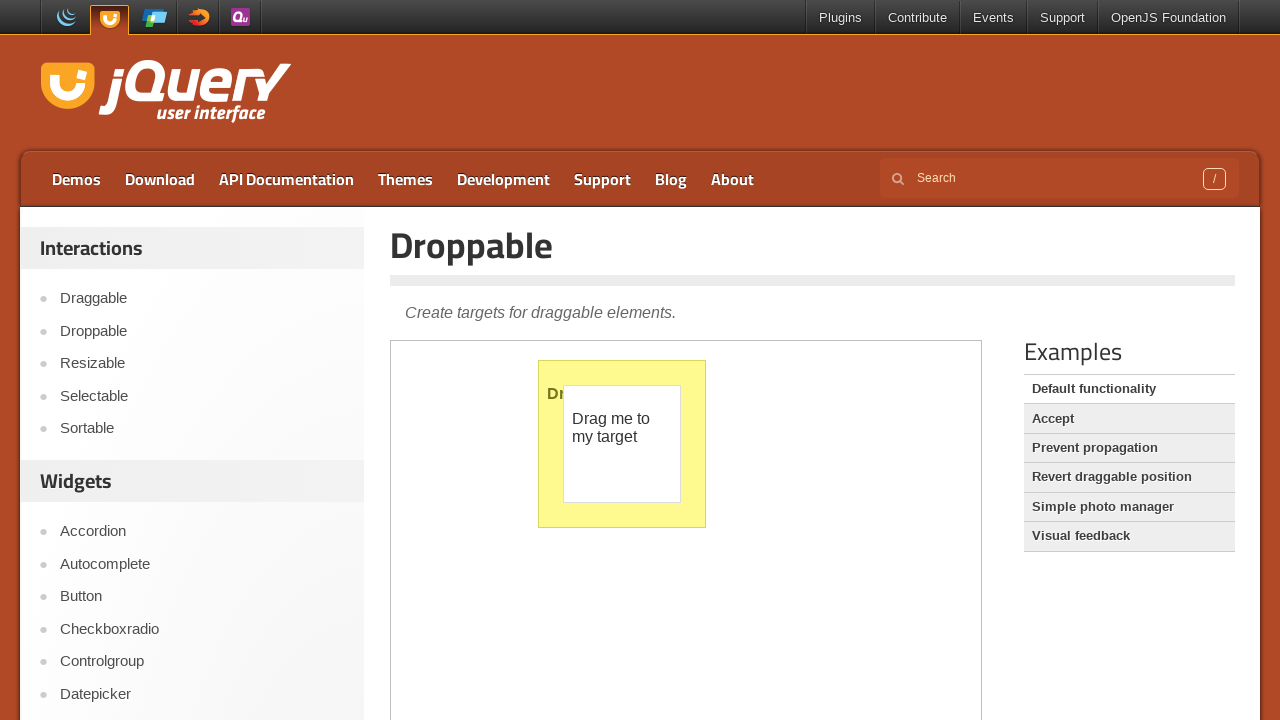